Tests waiting for a button to become enabled on the dynamic properties page

Starting URL: https://demoqa.com/dynamic-properties

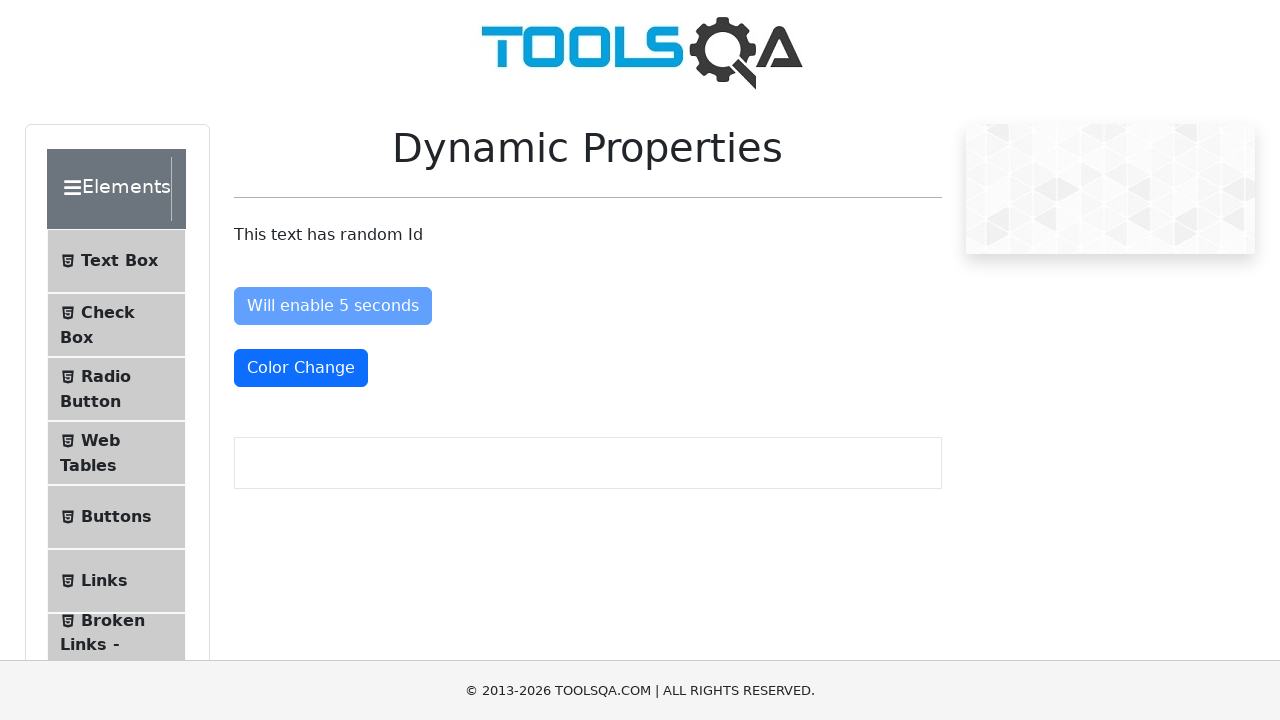

Waited for 'Will enable 5 seconds' button to become enabled
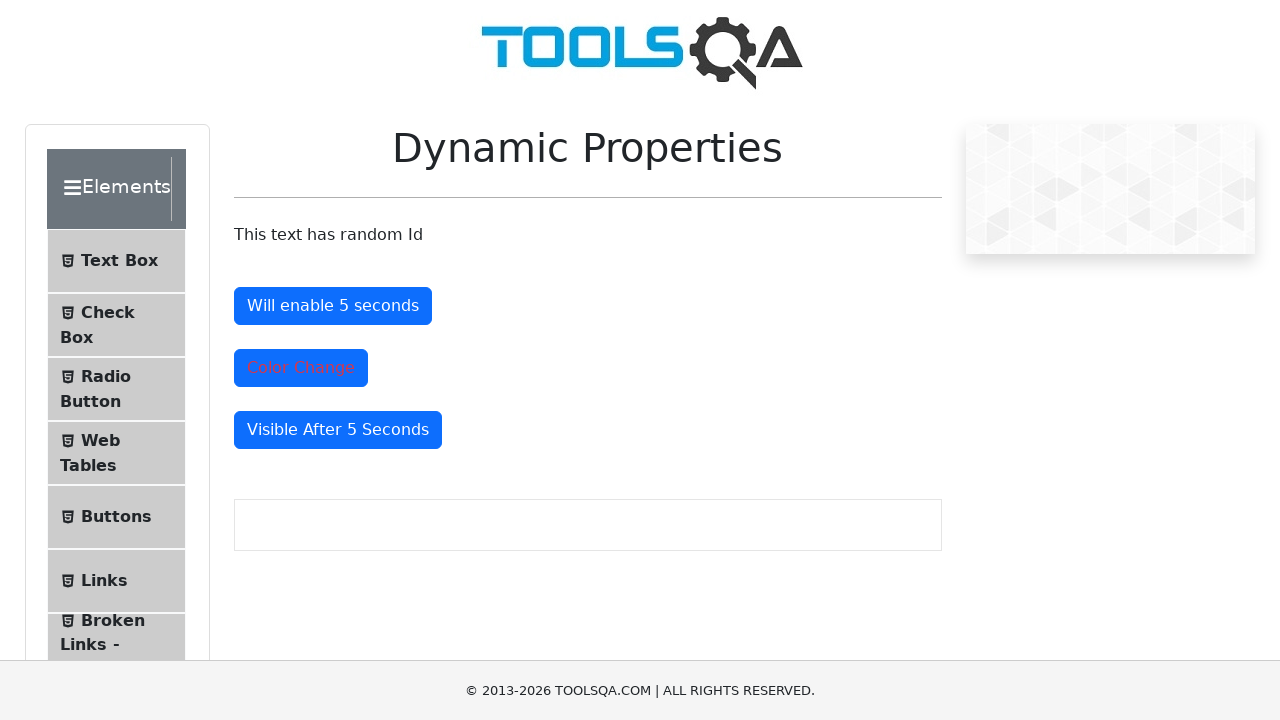

Located the enable button element
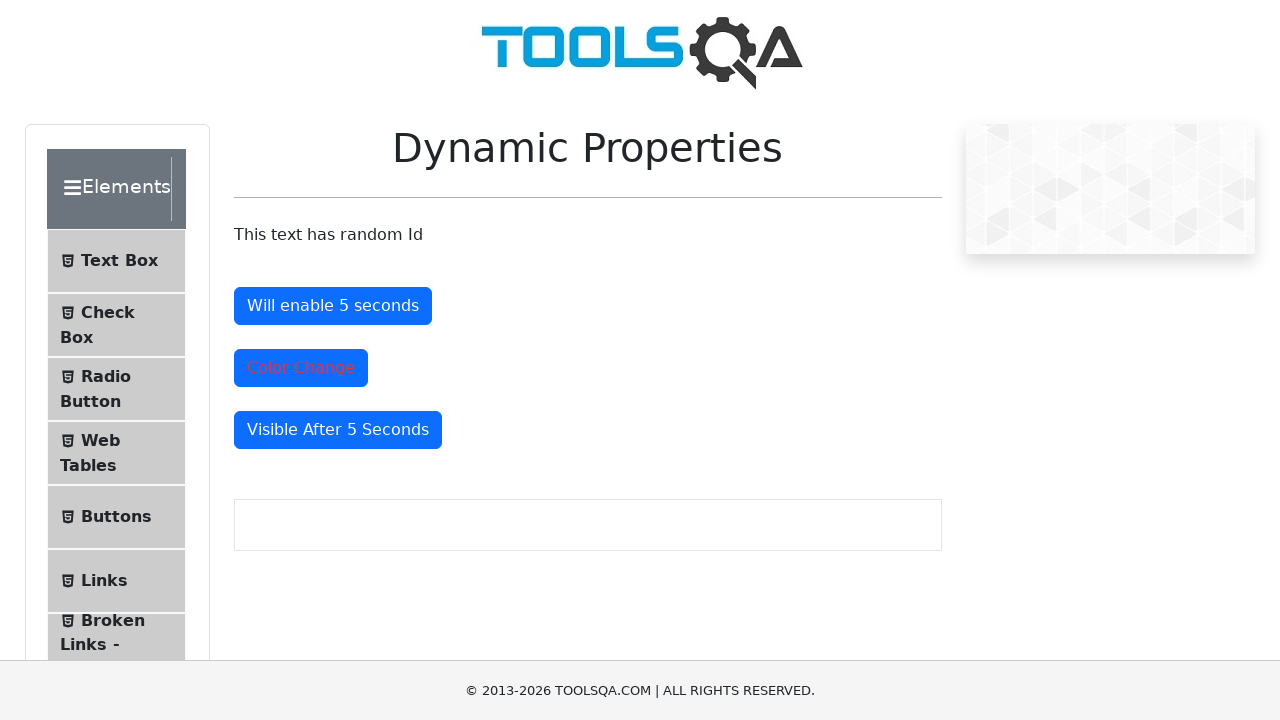

Verified that the button is enabled
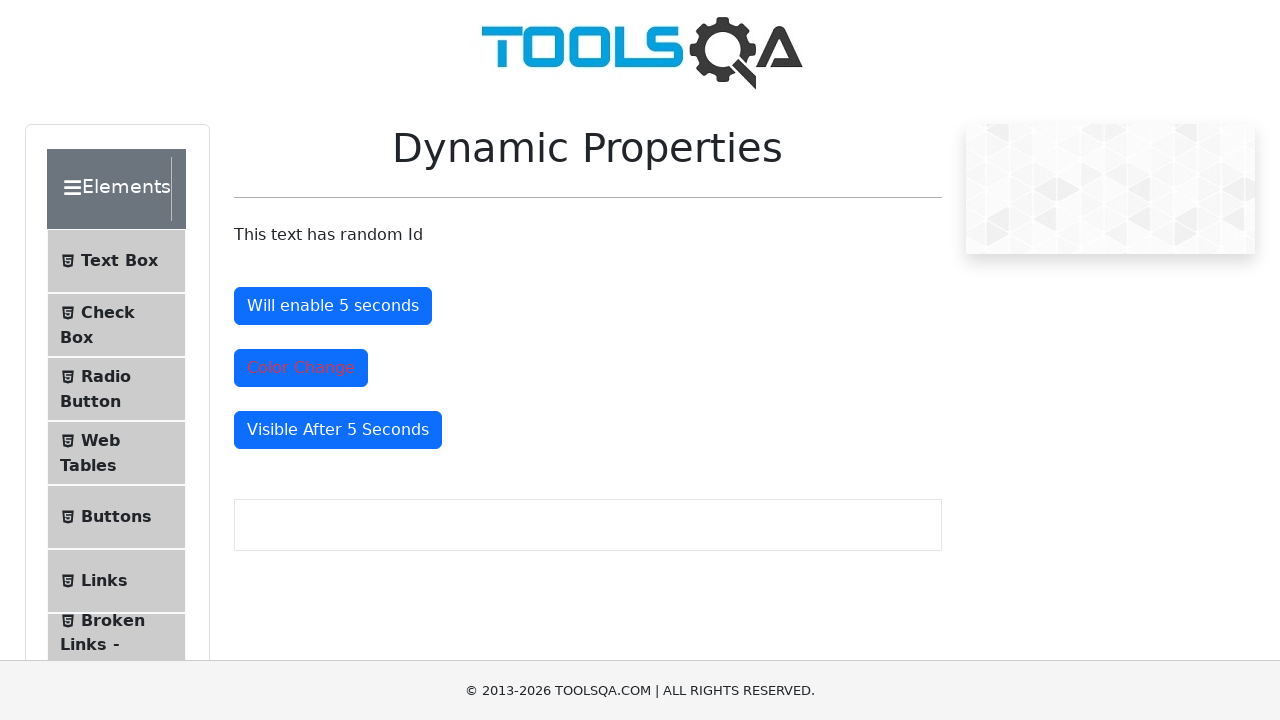

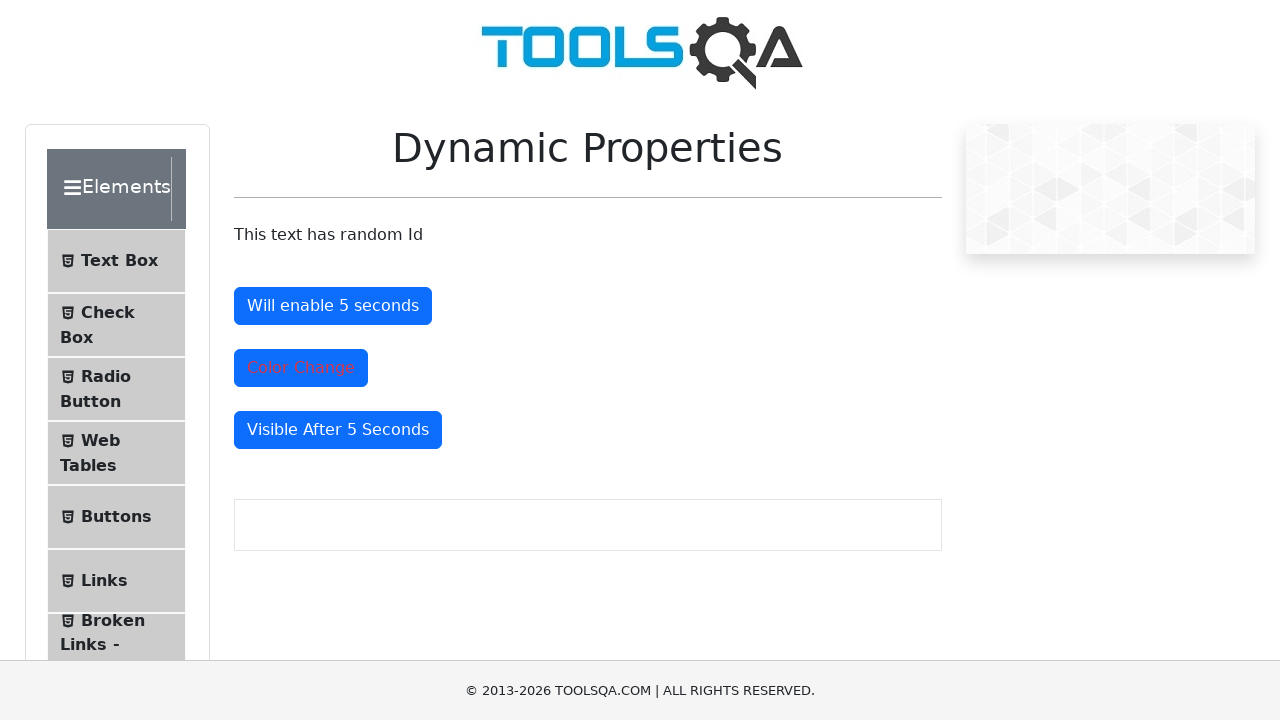